Tests that the toggle all checkbox updates its state when individual items are completed or cleared

Starting URL: https://demo.playwright.dev/todomvc

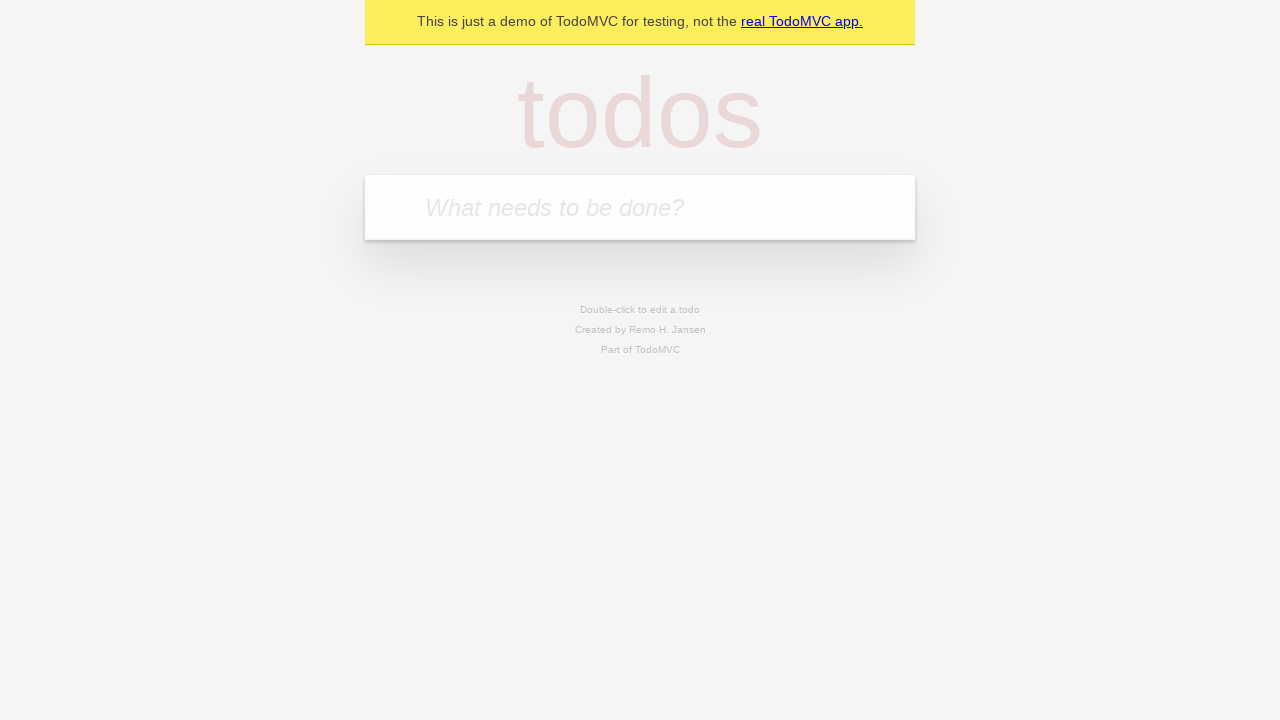

Filled todo input with 'buy some cheese' on internal:attr=[placeholder="What needs to be done?"i]
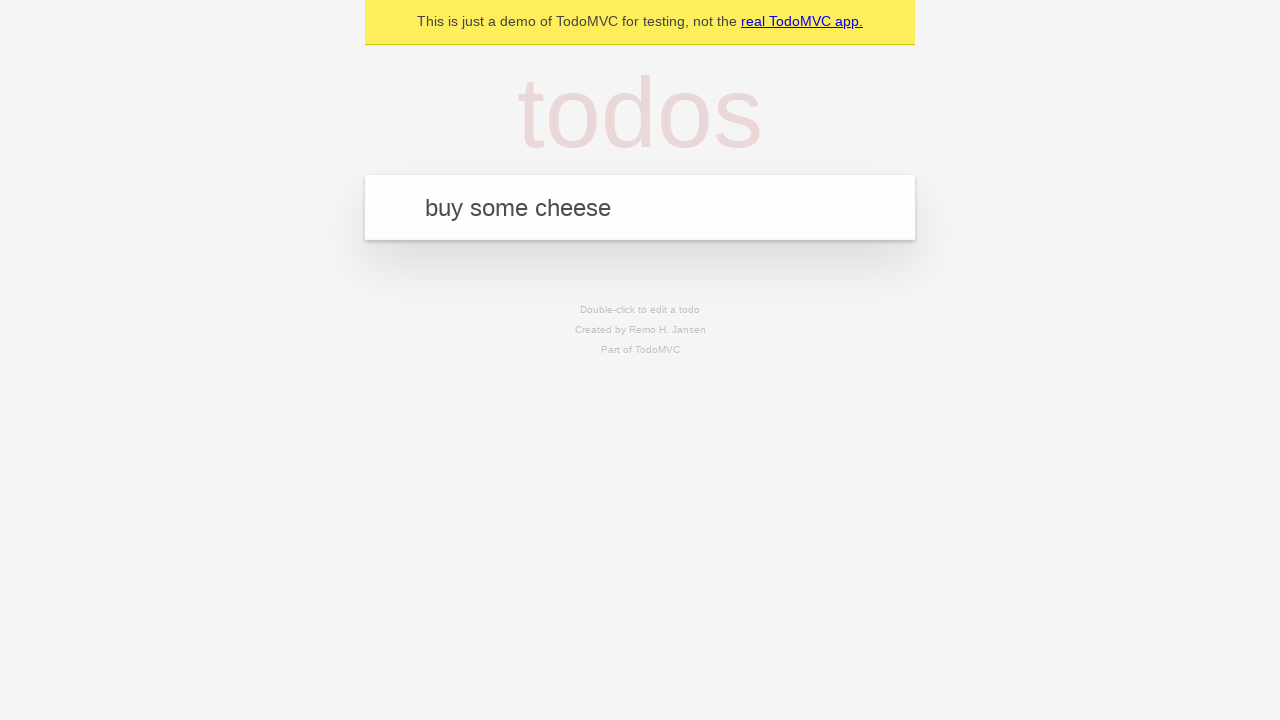

Pressed Enter to add first todo on internal:attr=[placeholder="What needs to be done?"i]
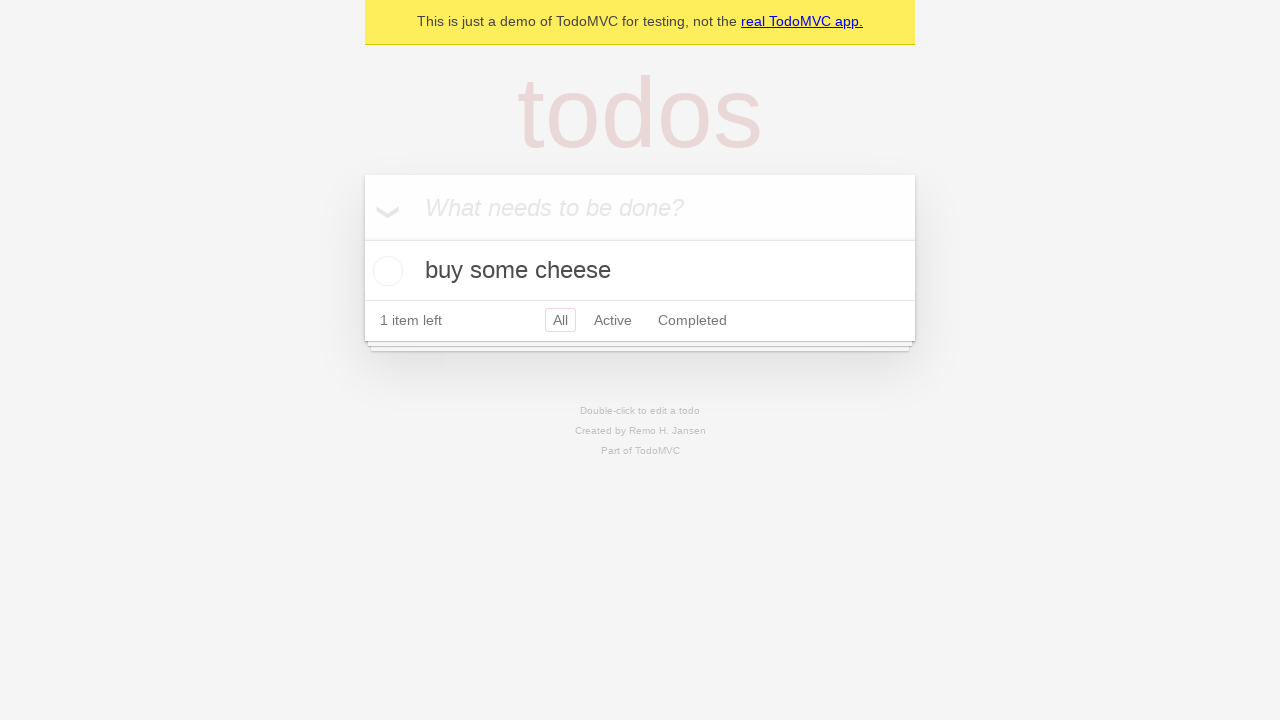

Filled todo input with 'feed the cat' on internal:attr=[placeholder="What needs to be done?"i]
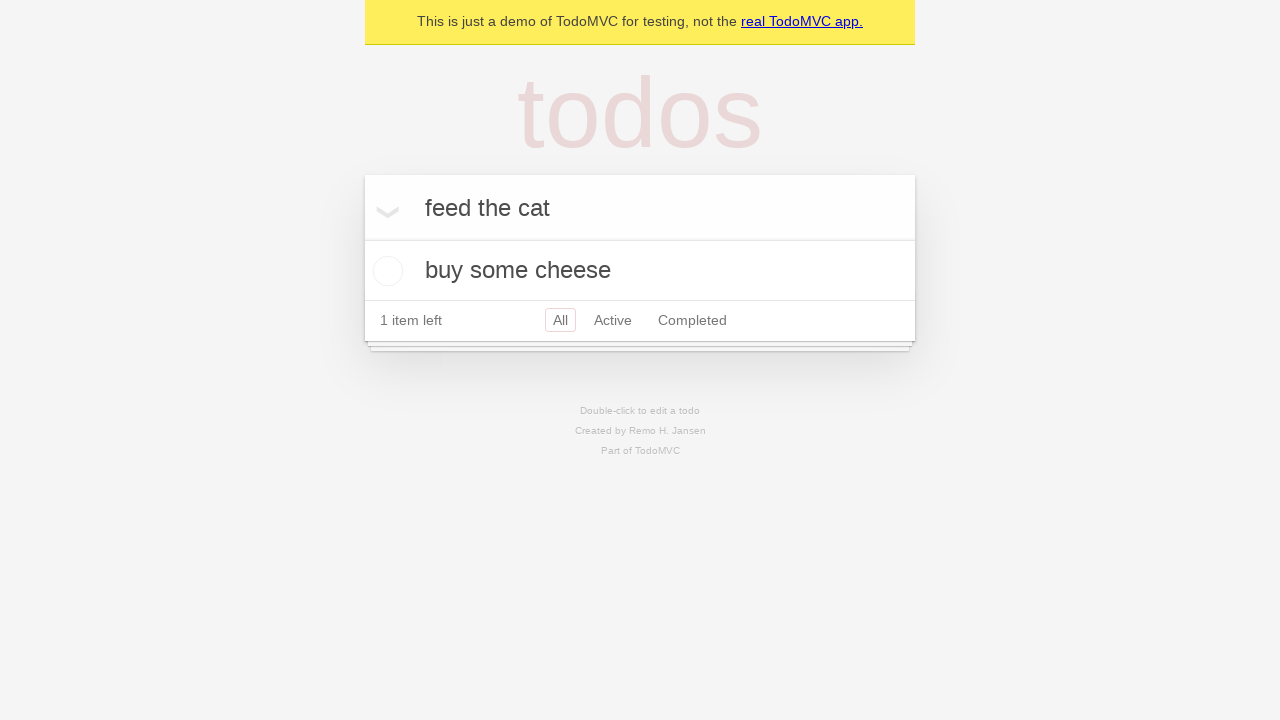

Pressed Enter to add second todo on internal:attr=[placeholder="What needs to be done?"i]
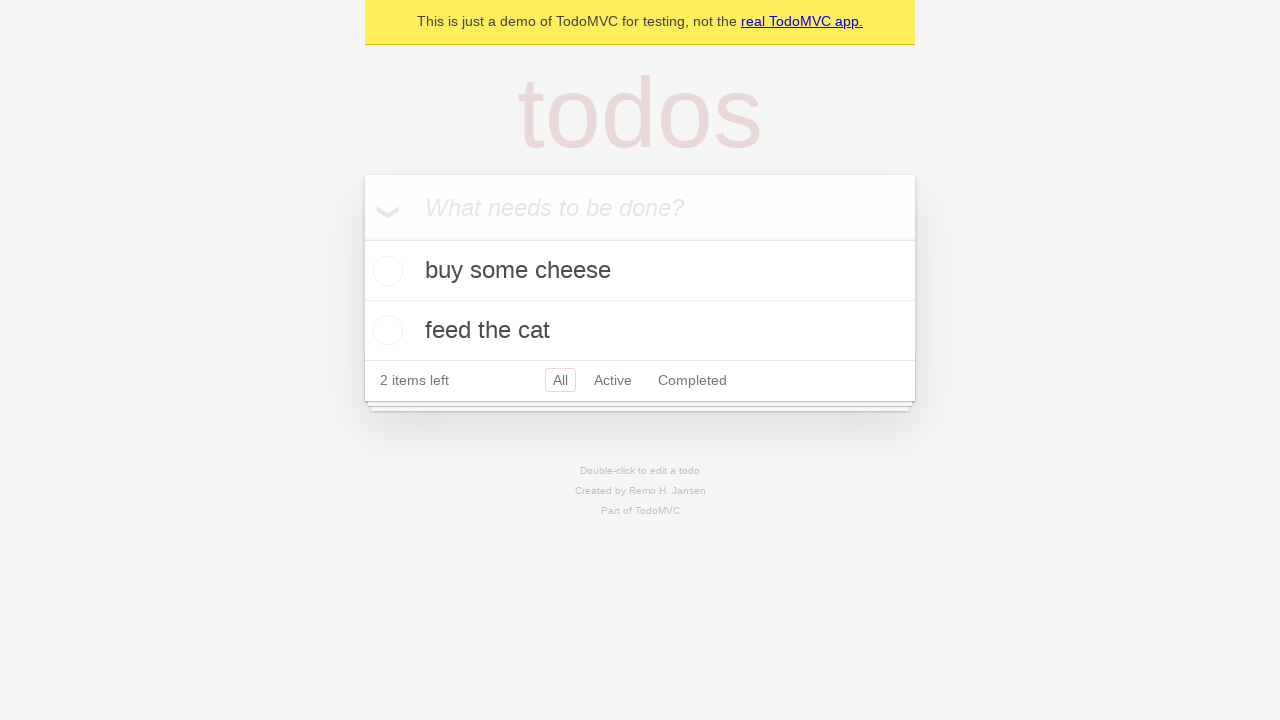

Filled todo input with 'book a doctors appointment' on internal:attr=[placeholder="What needs to be done?"i]
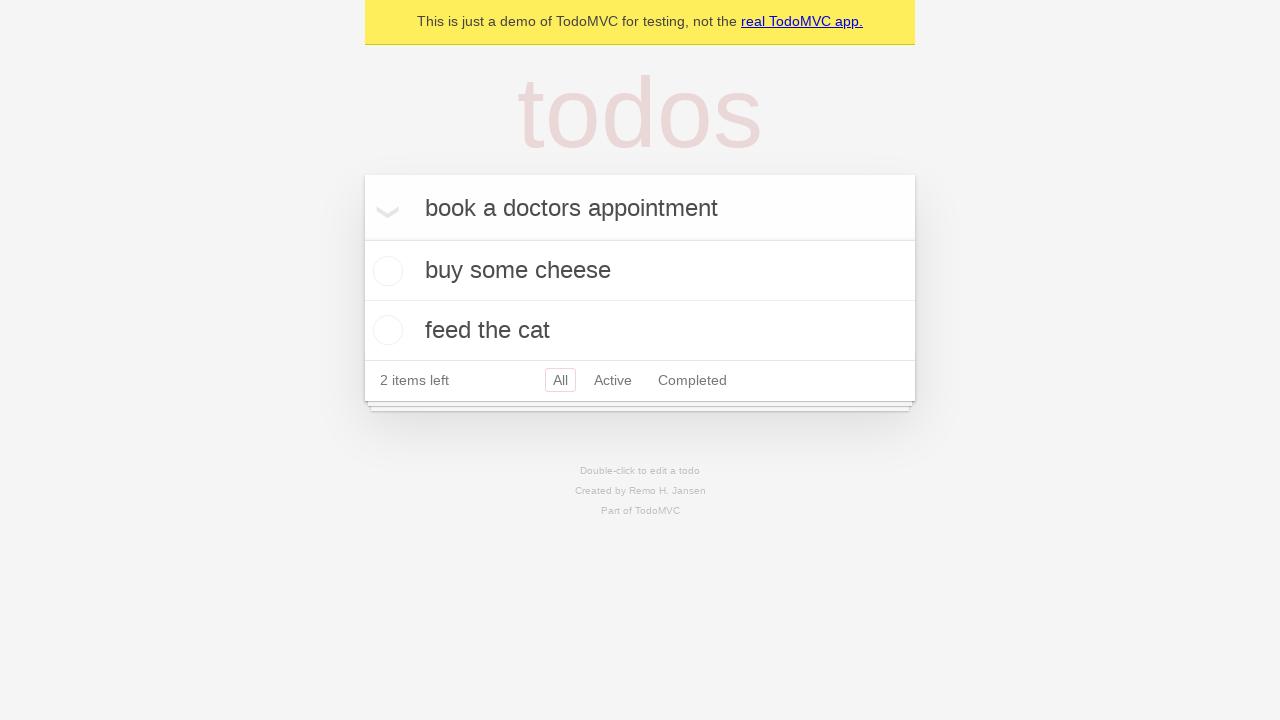

Pressed Enter to add third todo on internal:attr=[placeholder="What needs to be done?"i]
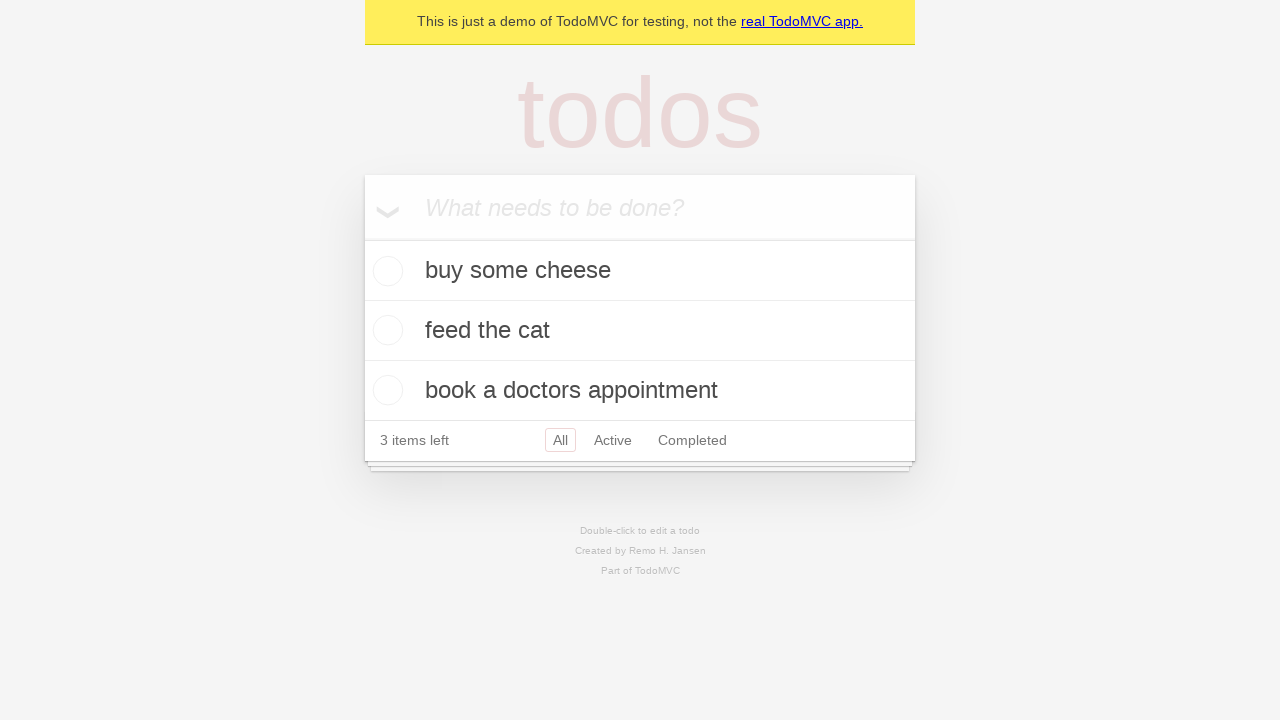

Checked 'Mark all as complete' checkbox to complete all todos at (362, 238) on internal:label="Mark all as complete"i
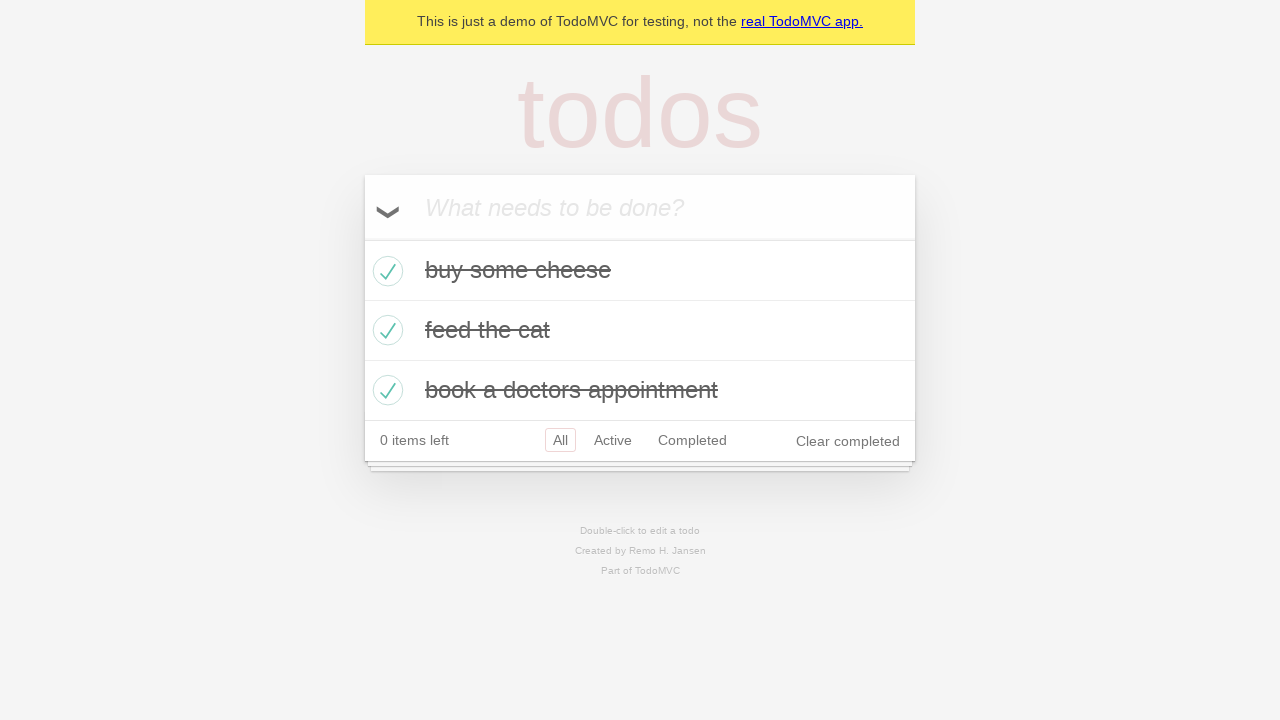

Unchecked first todo item checkbox at (385, 271) on internal:testid=[data-testid="todo-item"s] >> nth=0 >> internal:role=checkbox
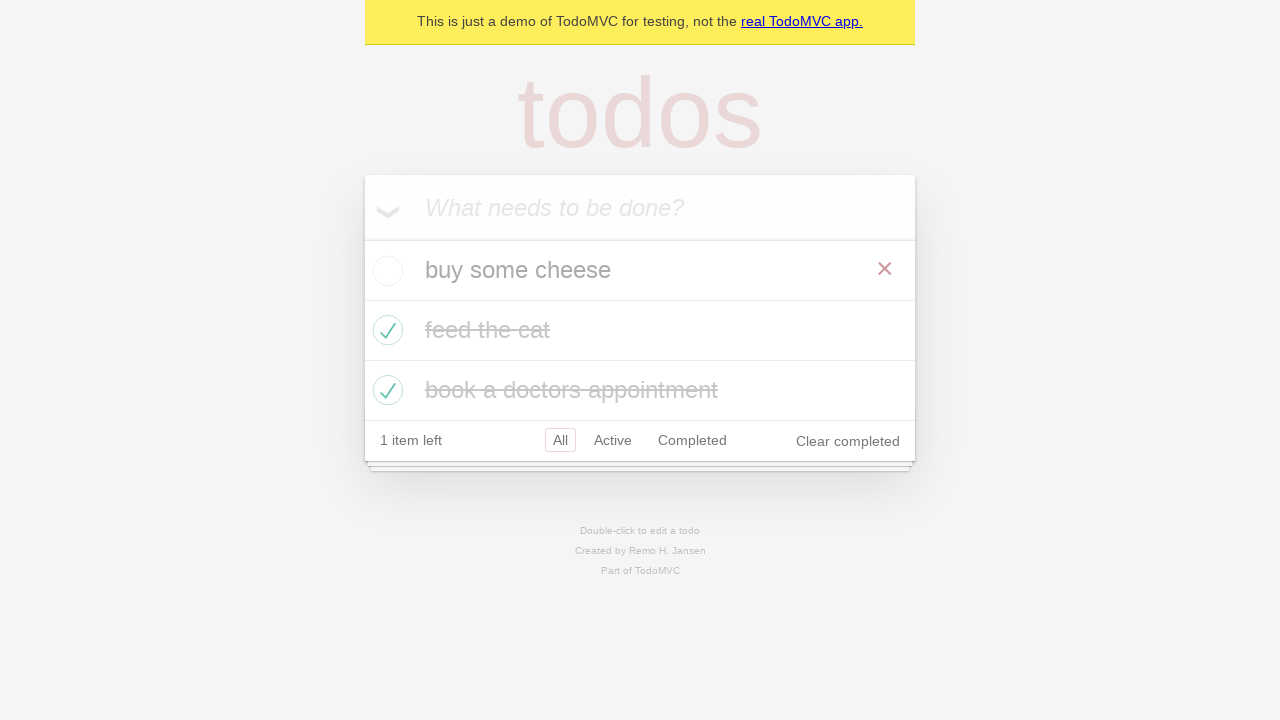

Checked first todo item checkbox again at (385, 271) on internal:testid=[data-testid="todo-item"s] >> nth=0 >> internal:role=checkbox
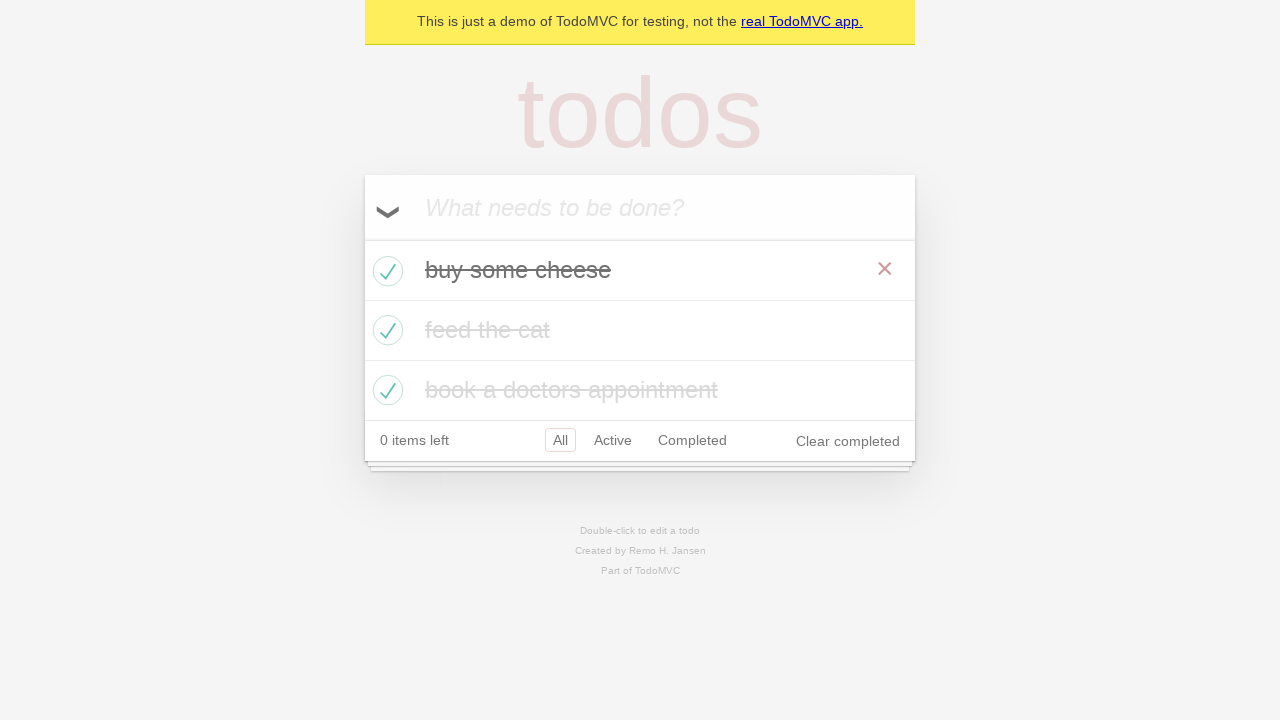

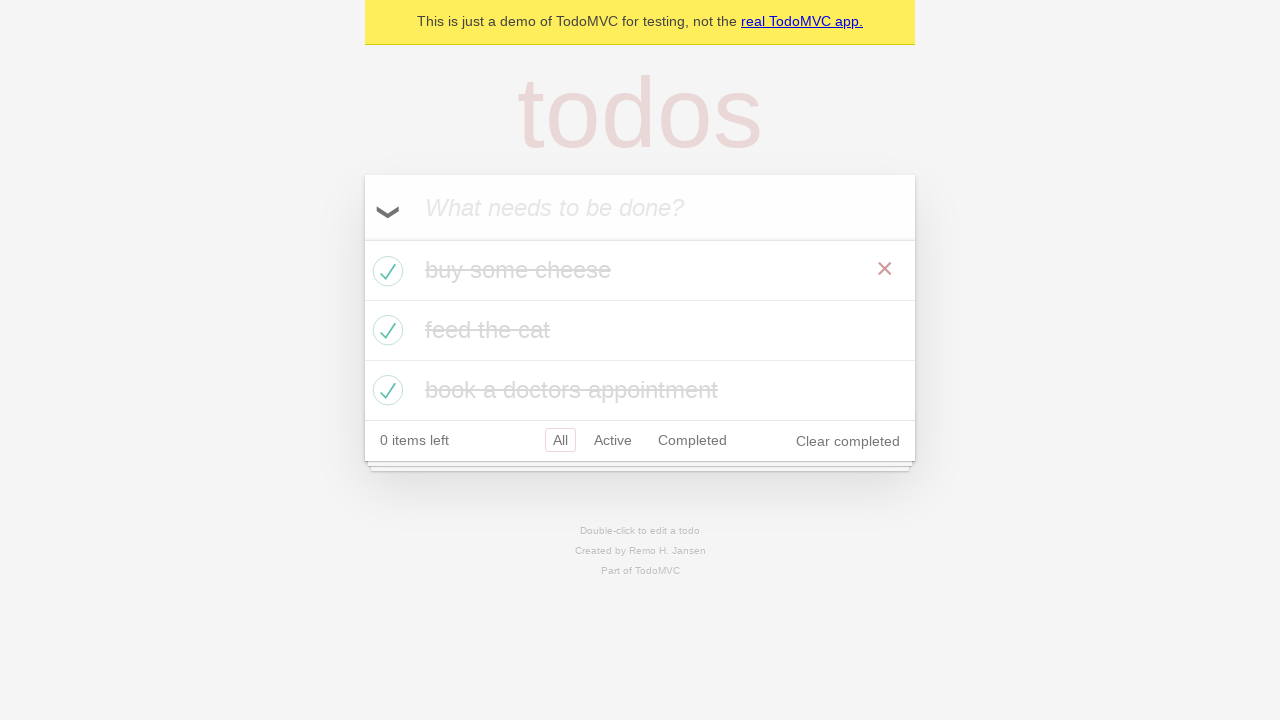